Tests various checkbox interactions on a demo site including basic checkboxes, ajax checkboxes, tri-state checkboxes, toggle switches, and multi-select dropdowns

Starting URL: https://www.leafground.com/

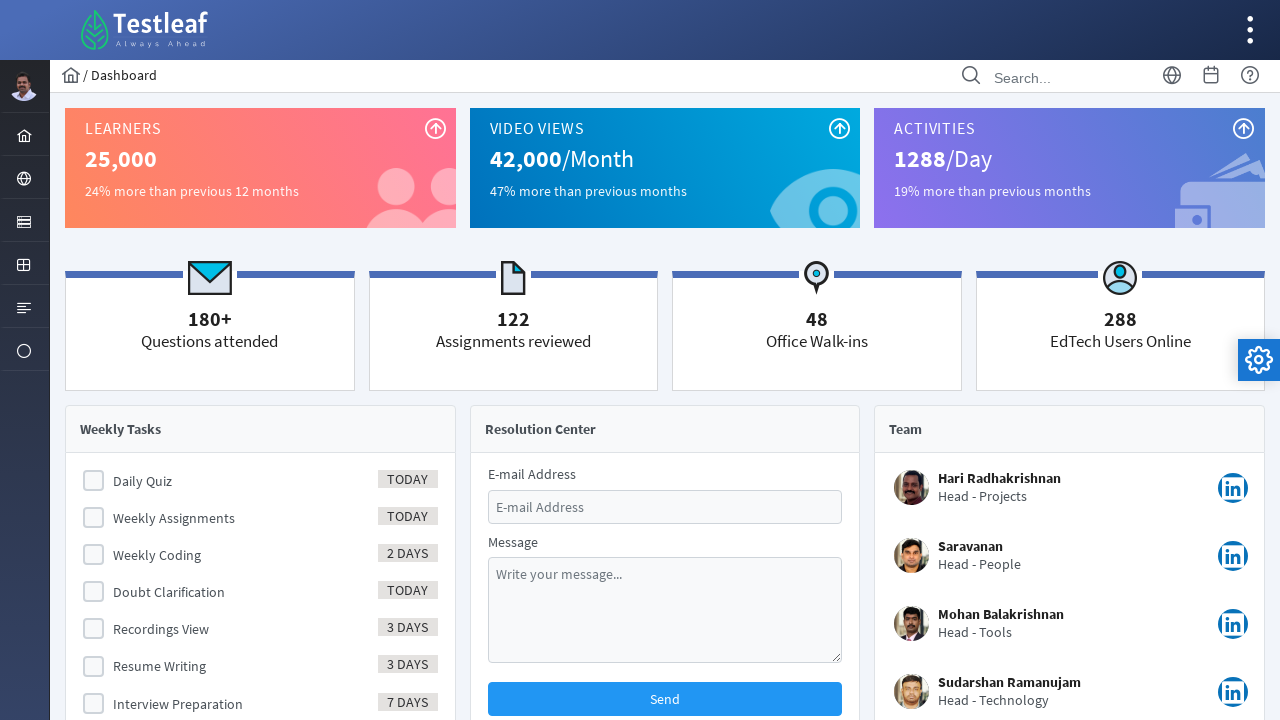

Clicked Element menu to navigate at (24, 220) on xpath=//span[text()='Element']/ancestor::a
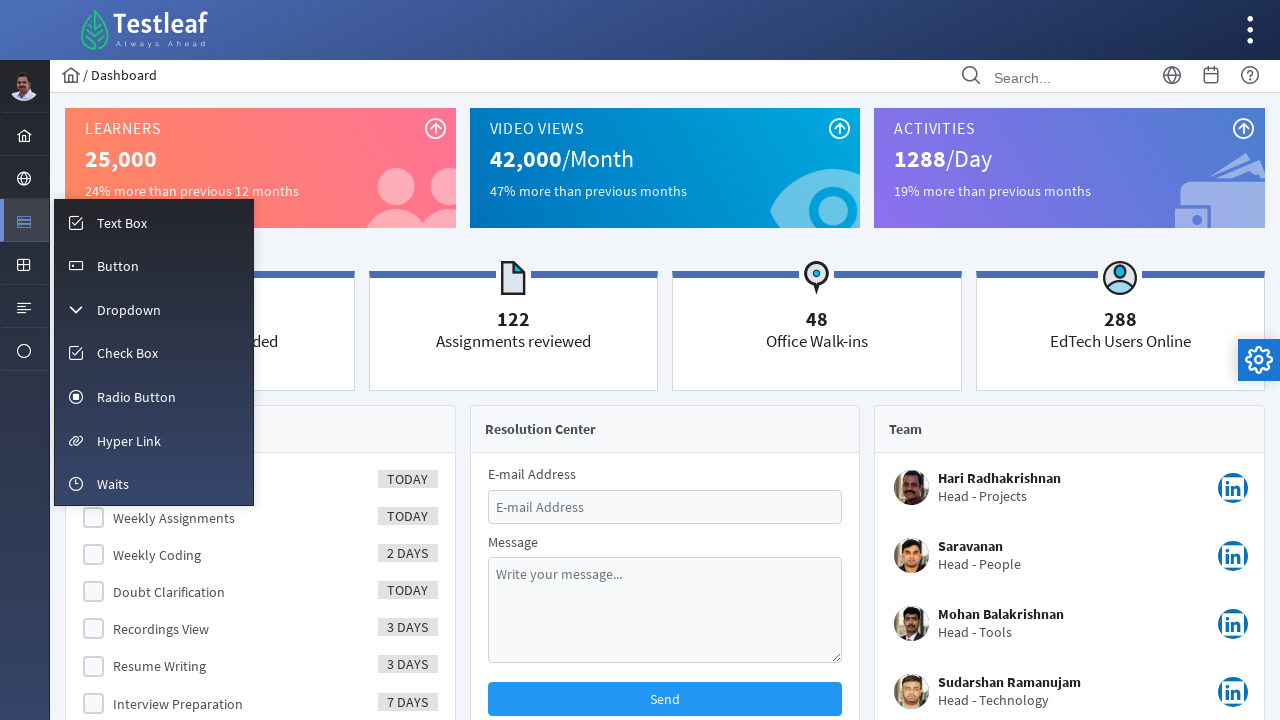

Navigated to checkbox test page at (154, 353) on xpath=//a[contains(@href,'/checkbox.xhtml')]
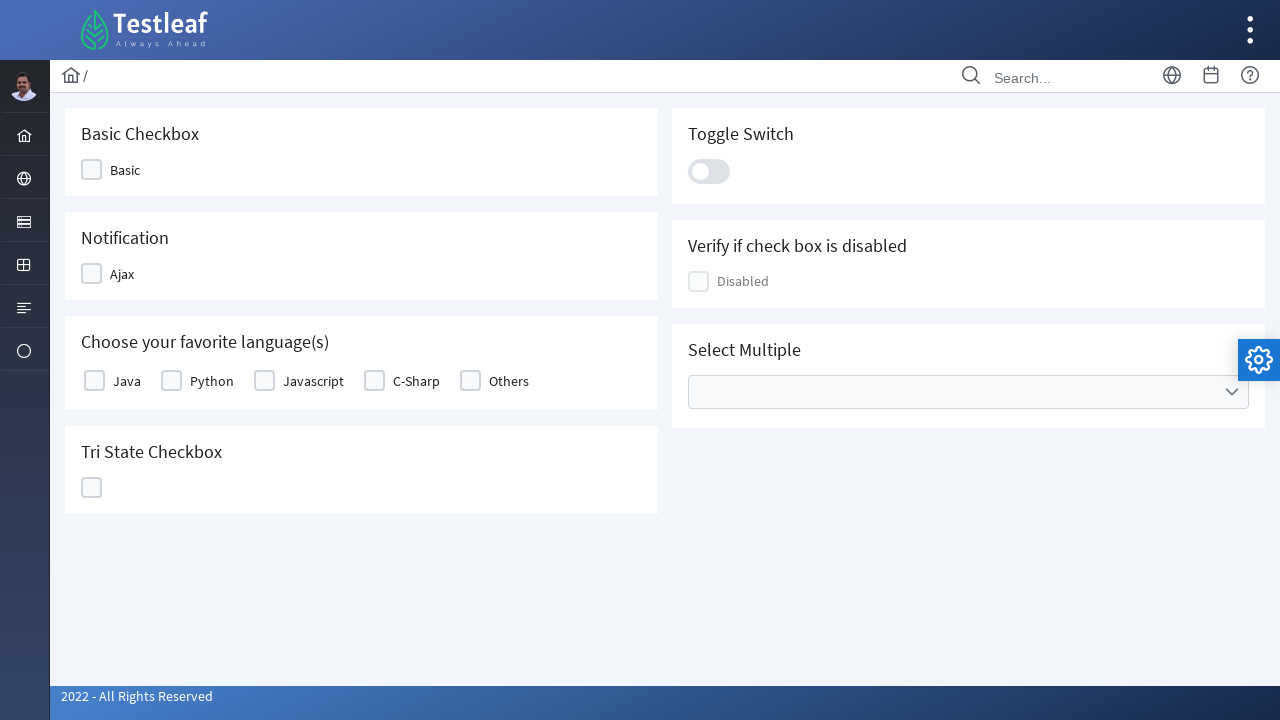

Clicked basic checkbox at (92, 170) on xpath=//span[text()='Basic']/preceding-sibling::div[1]
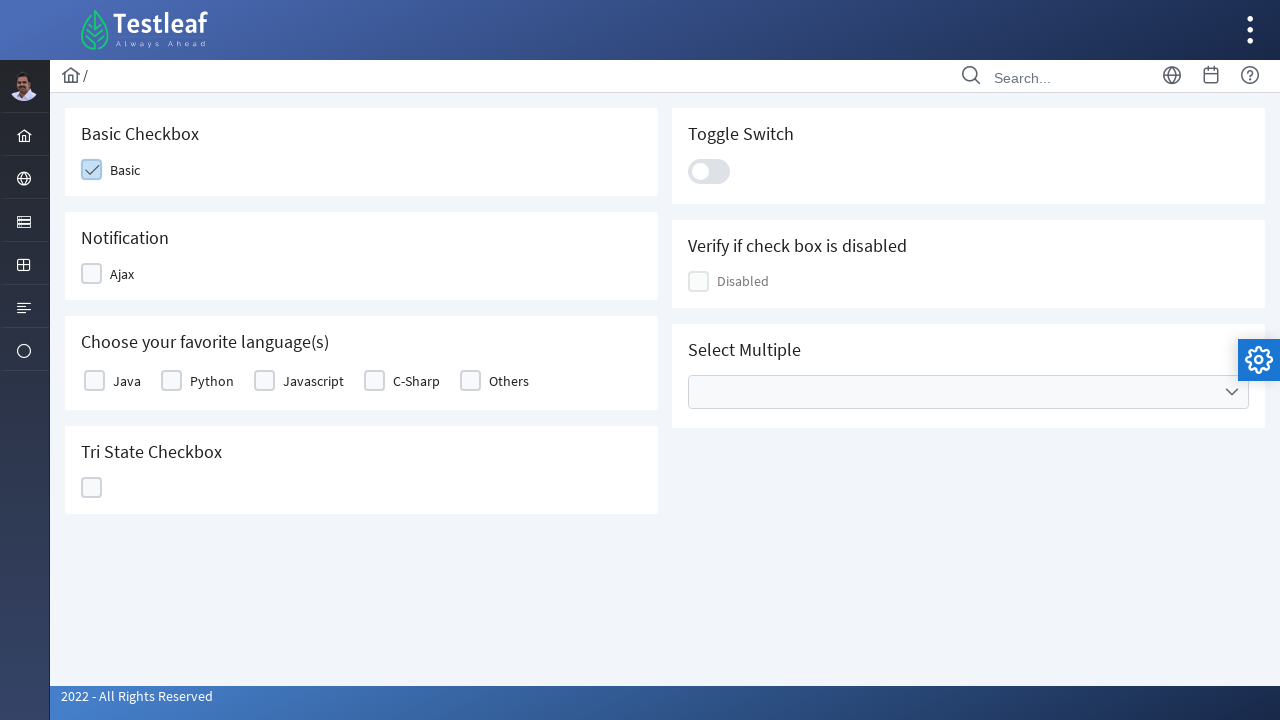

Clicked Ajax checkbox at (92, 274) on xpath=//span[text()='Ajax']/preceding-sibling::div[1]
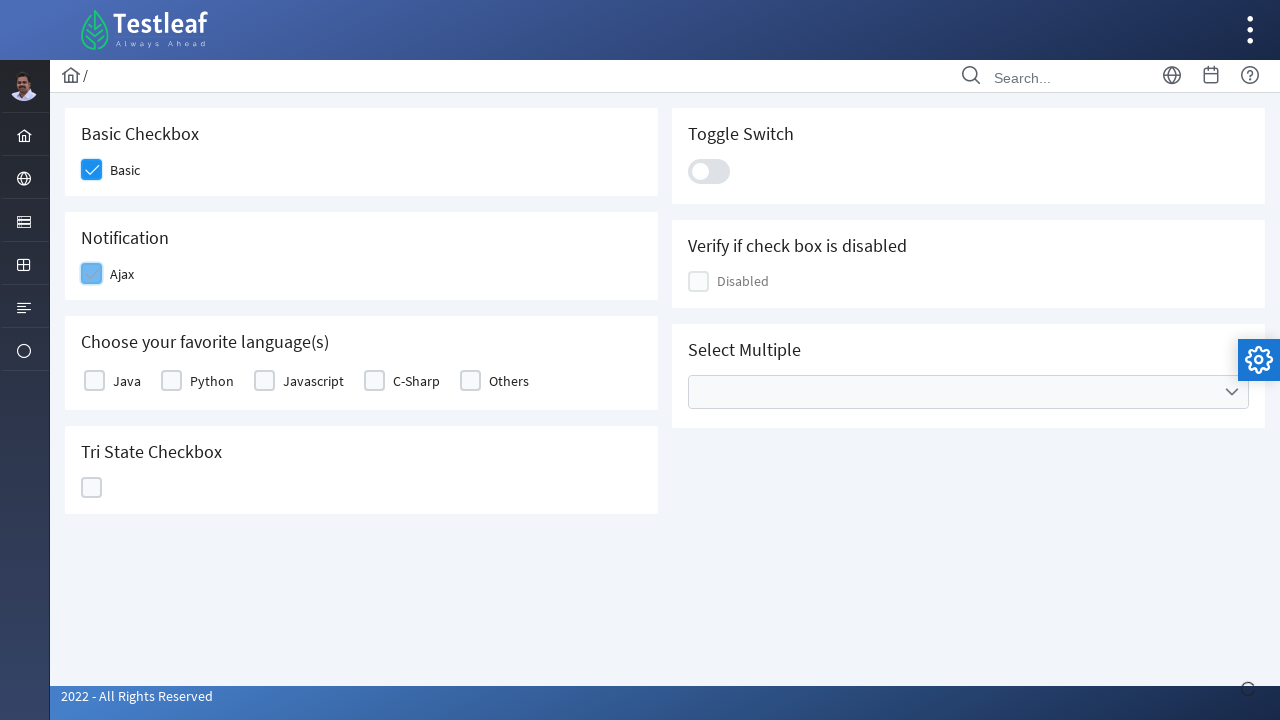

Ajax checkbox confirmation message appeared
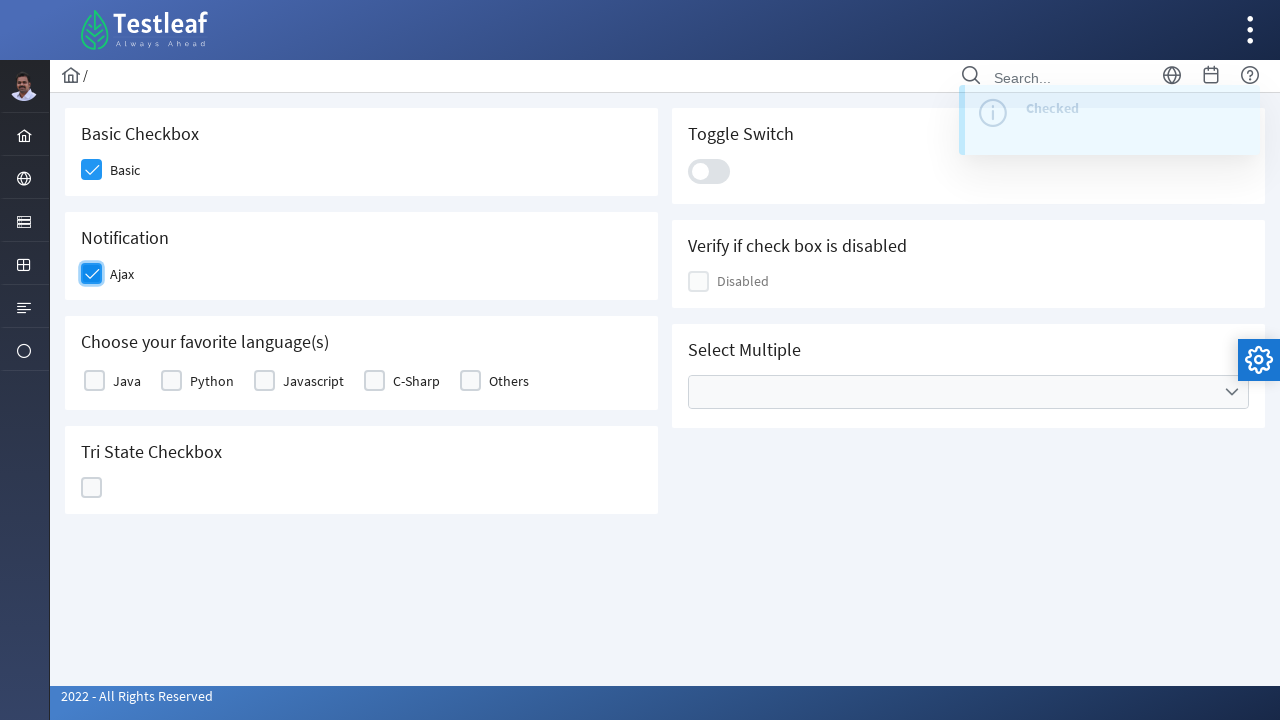

Unchecked Ajax checkbox at (92, 274) on xpath=//span[text()='Ajax']/preceding-sibling::div[1]
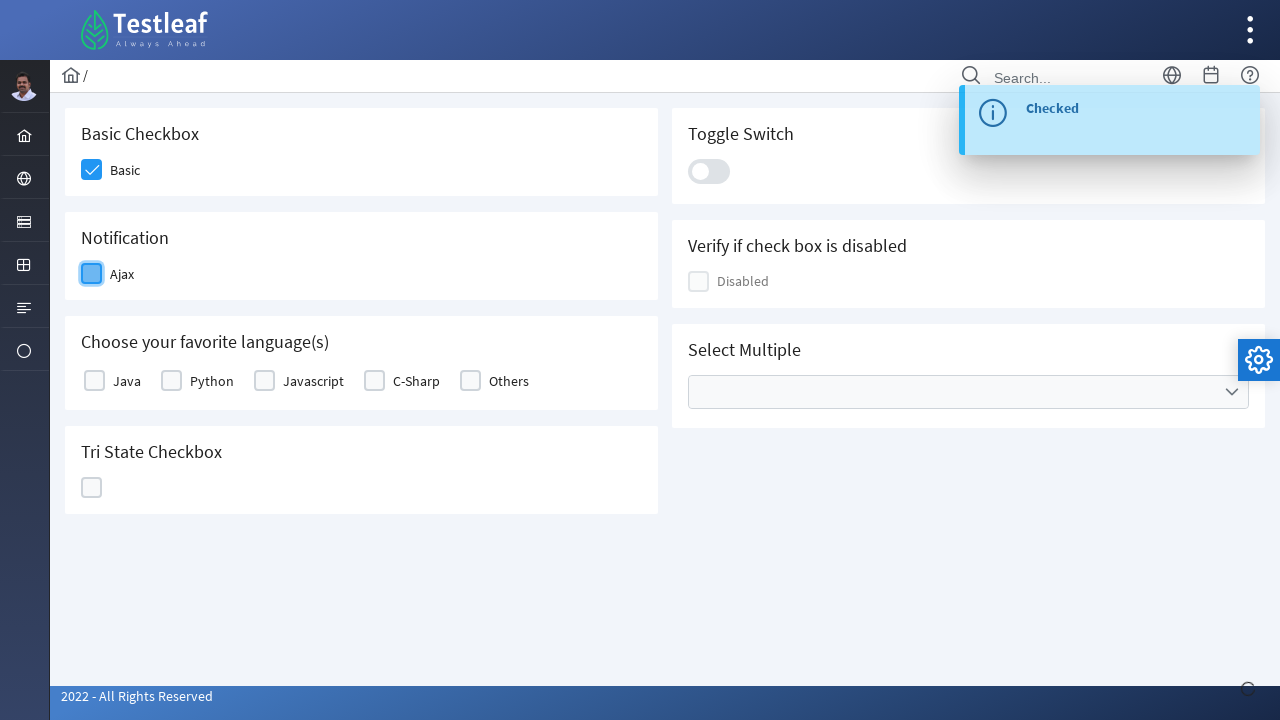

Ajax checkbox unchecked confirmation appeared
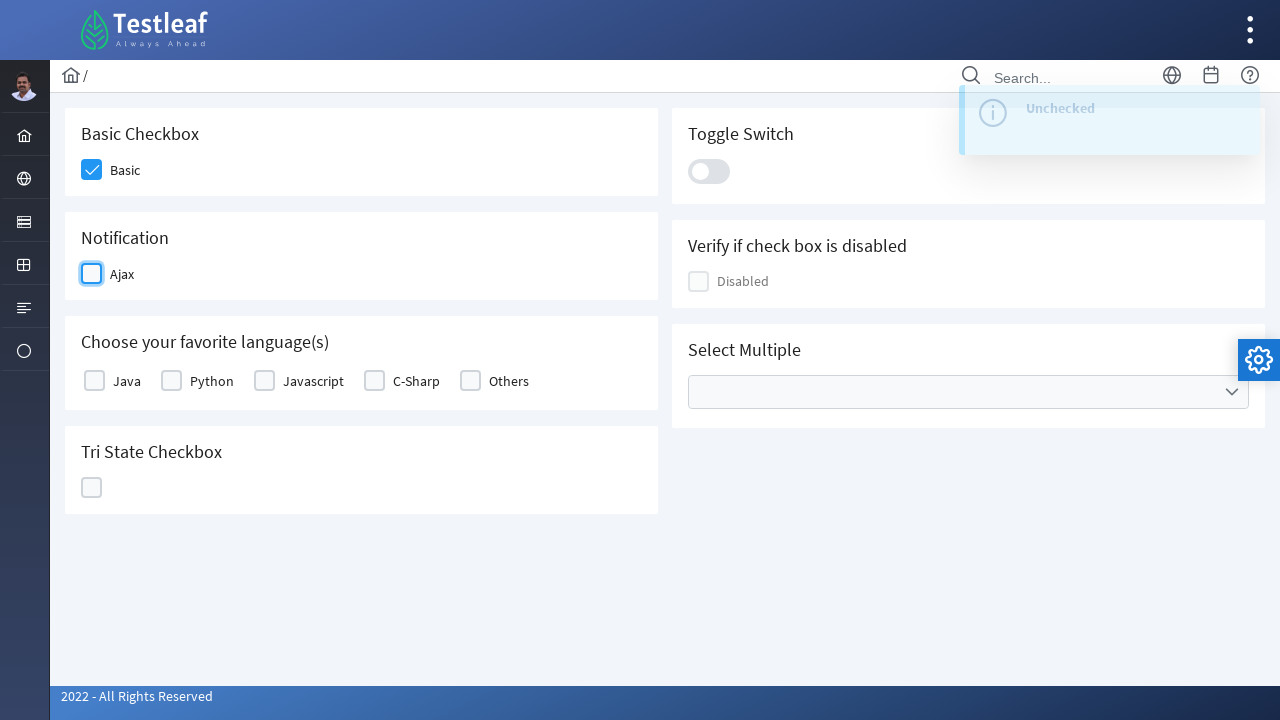

Located all favorite language checkboxes
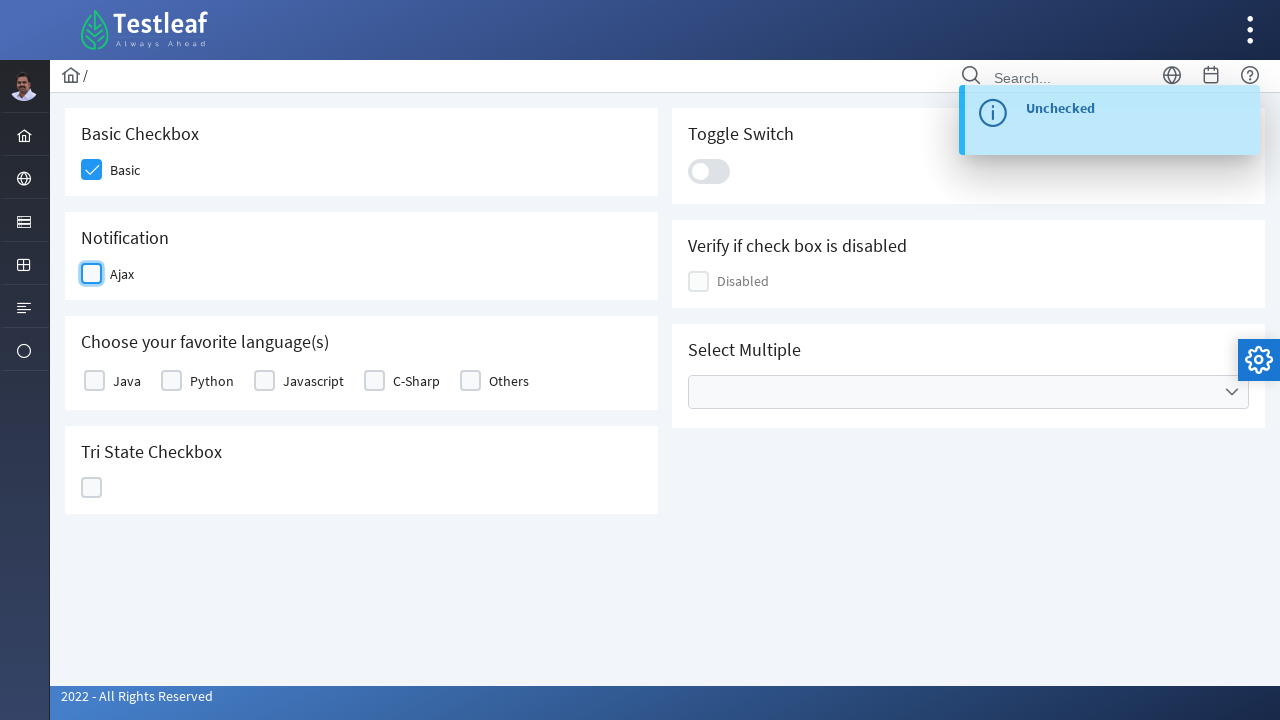

Clicked a language checkbox at (120, 381) on xpath=//h5[text()='Choose your favorite language(s)']/following-sibling::div//tr
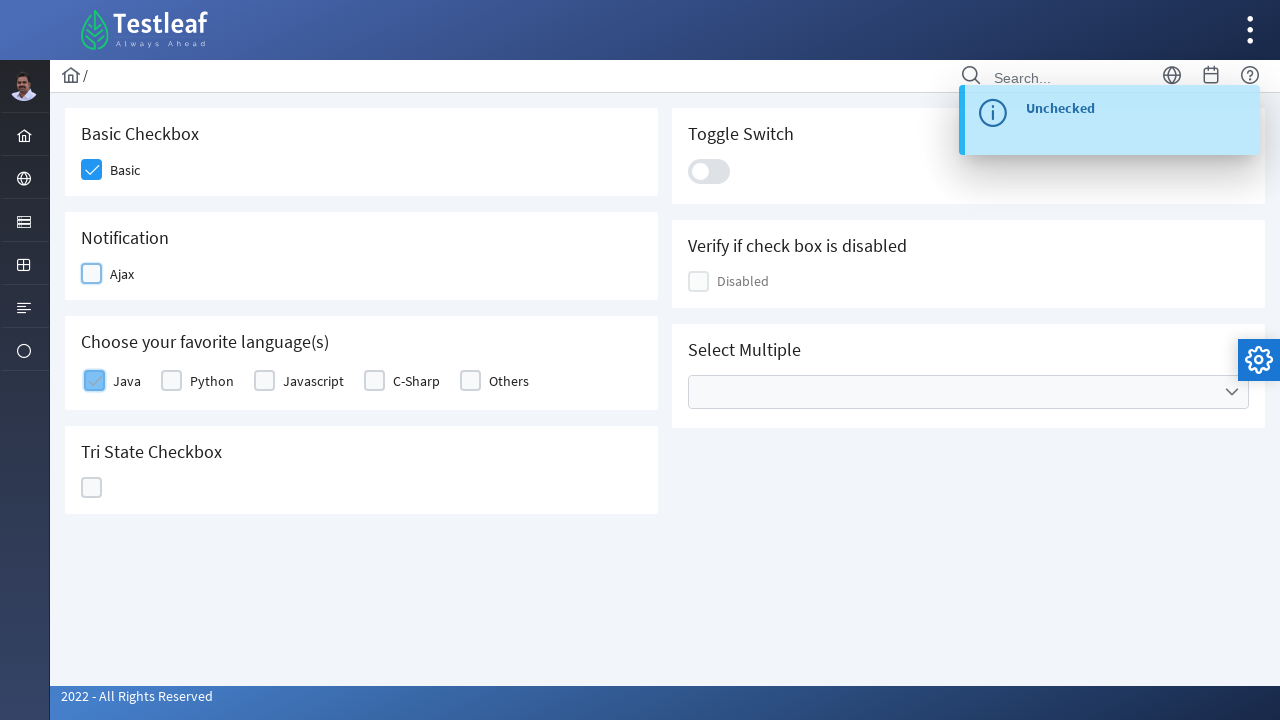

Clicked a language checkbox at (206, 381) on xpath=//h5[text()='Choose your favorite language(s)']/following-sibling::div//tr
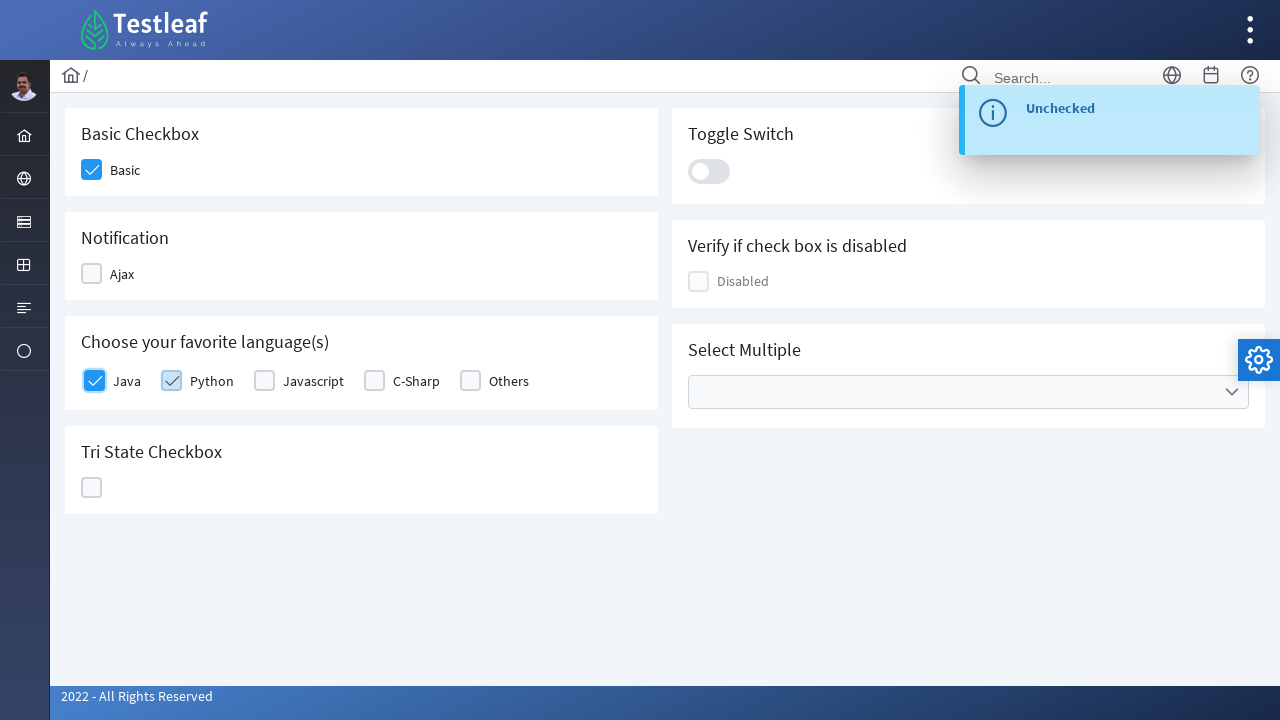

Clicked a language checkbox at (307, 381) on xpath=//h5[text()='Choose your favorite language(s)']/following-sibling::div//tr
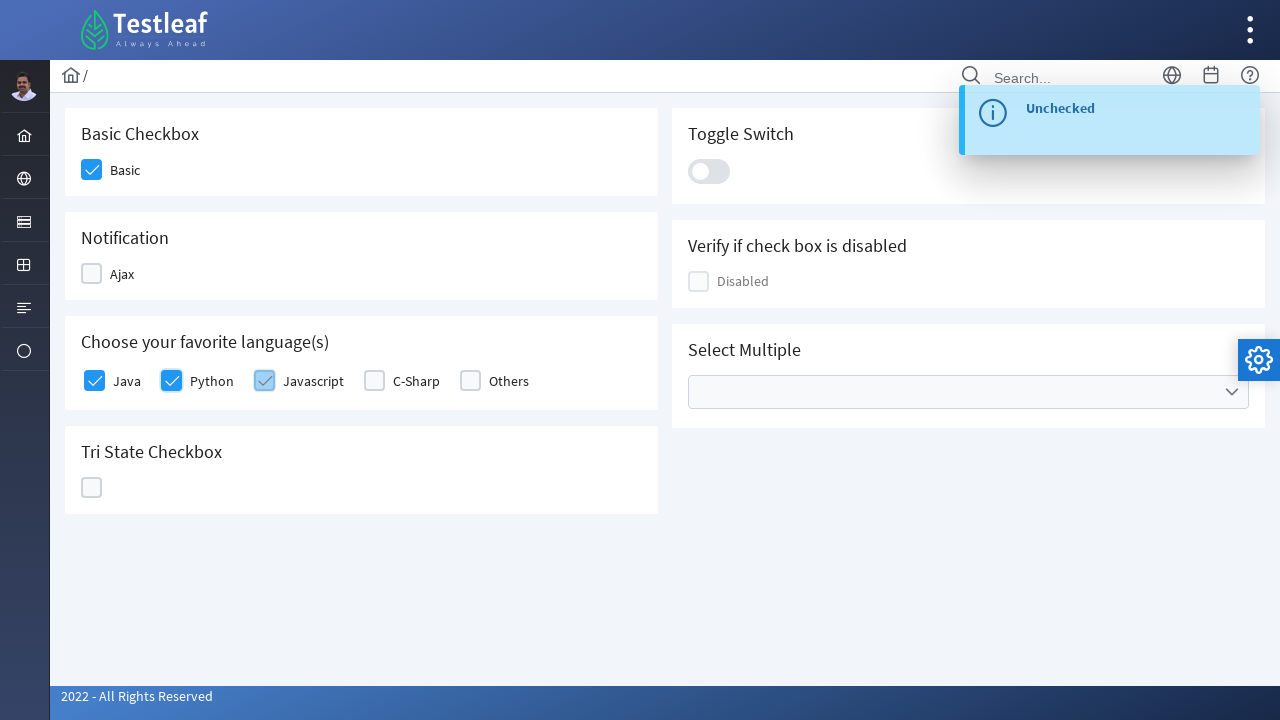

Clicked a language checkbox at (410, 381) on xpath=//h5[text()='Choose your favorite language(s)']/following-sibling::div//tr
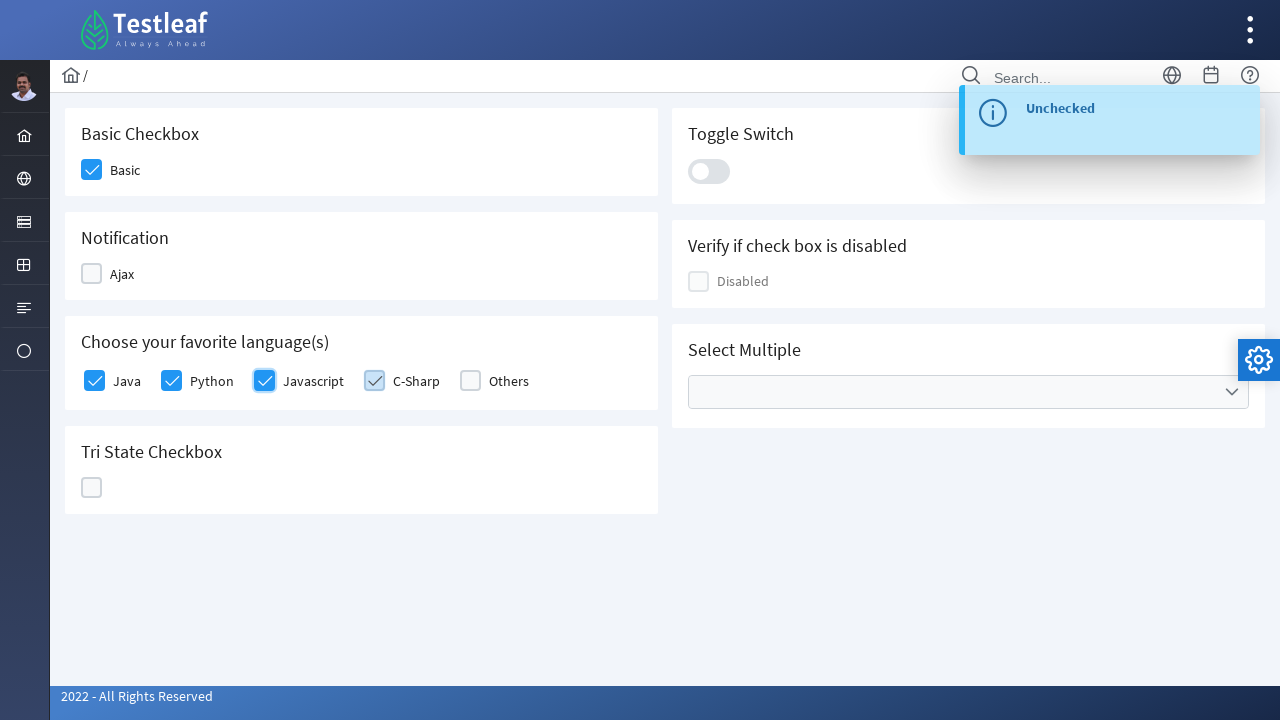

Clicked a language checkbox at (502, 381) on xpath=//h5[text()='Choose your favorite language(s)']/following-sibling::div//tr
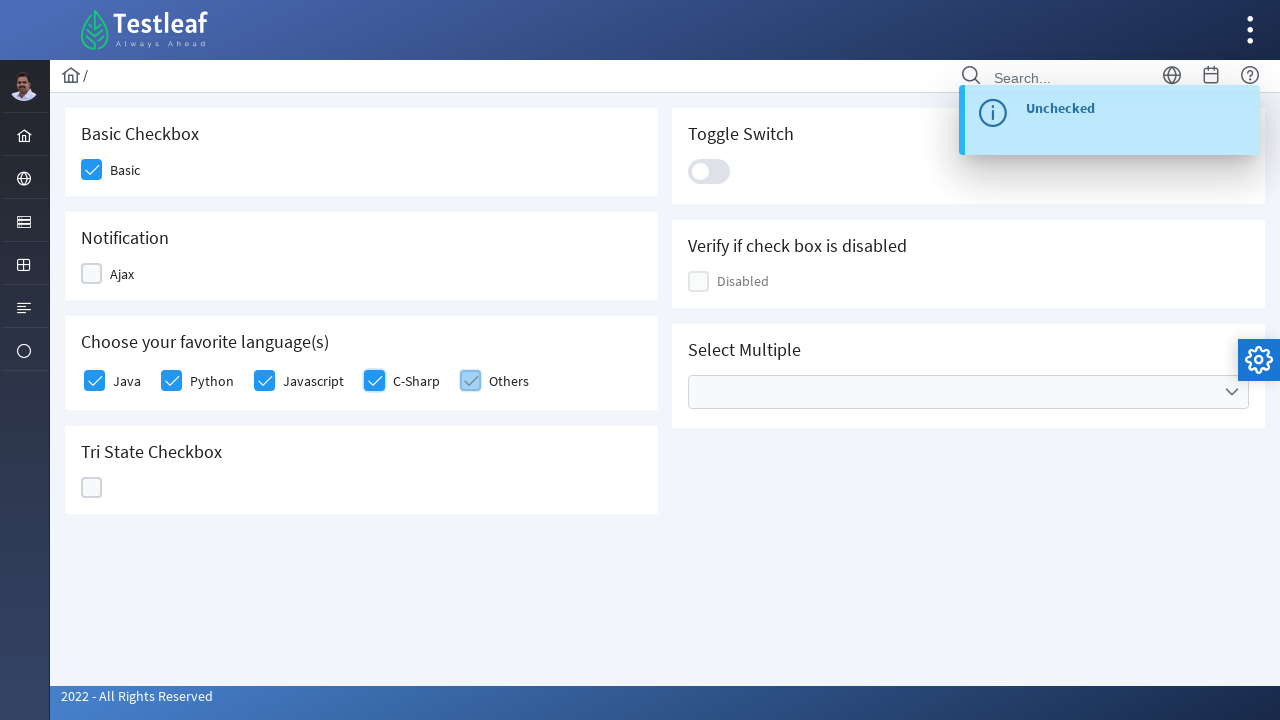

Located tri-state checkbox
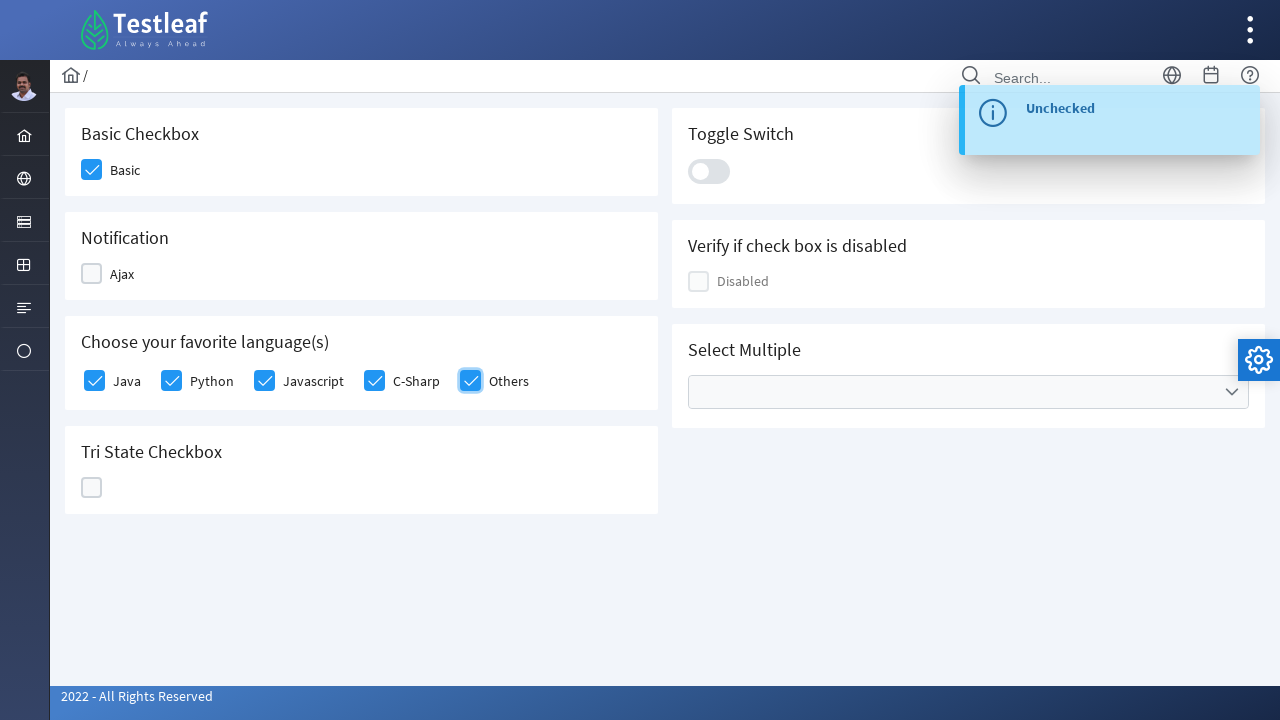

Clicked tri-state checkbox first time at (92, 488) on xpath=//h5[text()='Tri State Checkbox']/following-sibling::div//div[contains(@cl
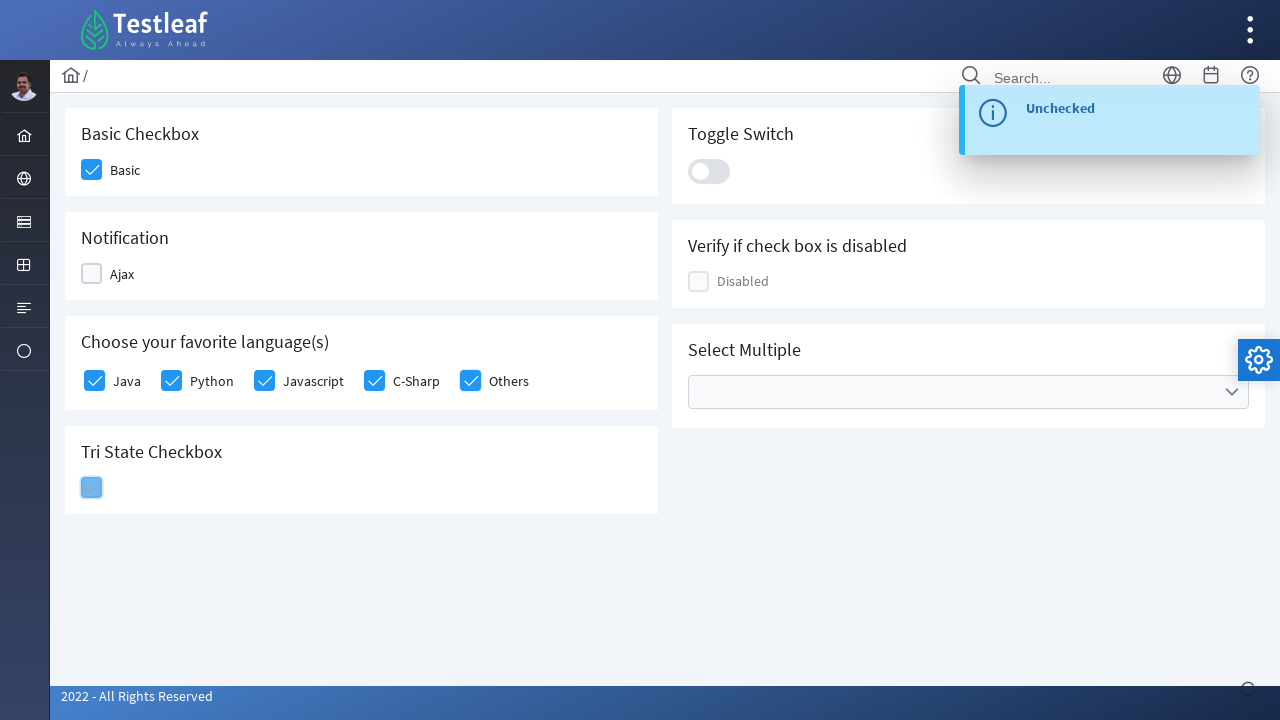

Tri-state checkbox confirmed state 1
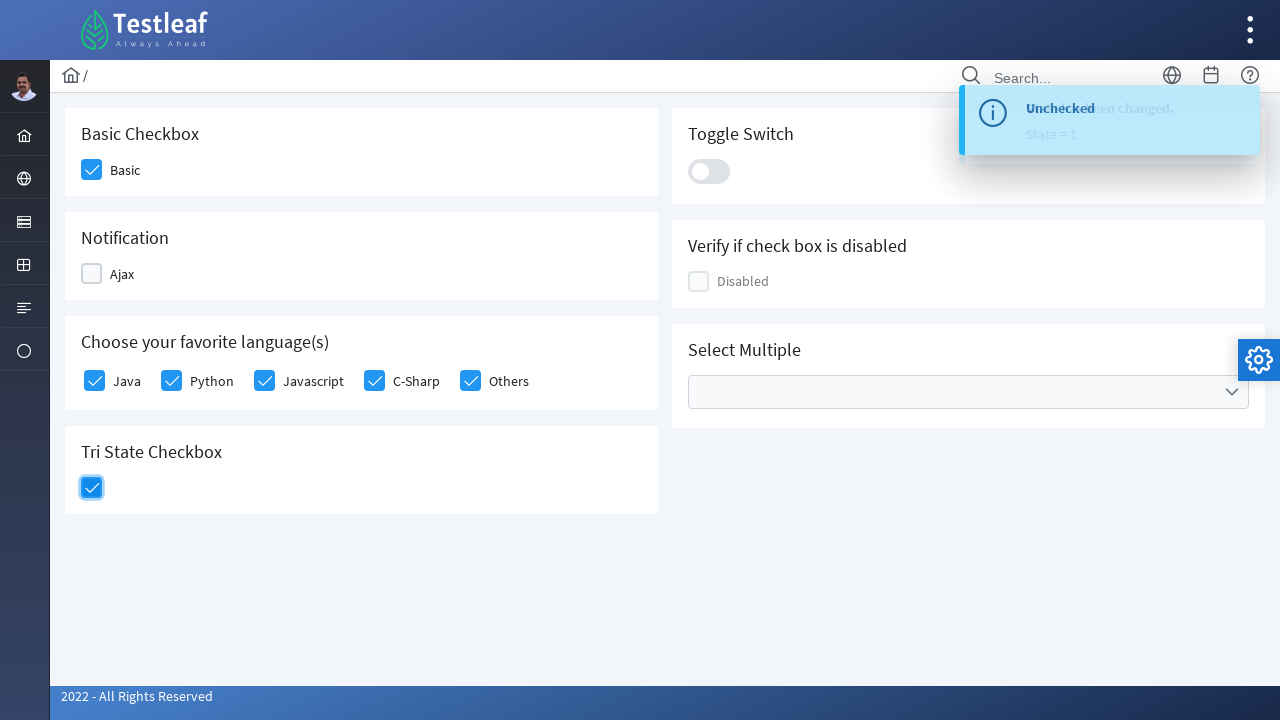

Clicked tri-state checkbox second time at (92, 488) on xpath=//h5[text()='Tri State Checkbox']/following-sibling::div//div[contains(@cl
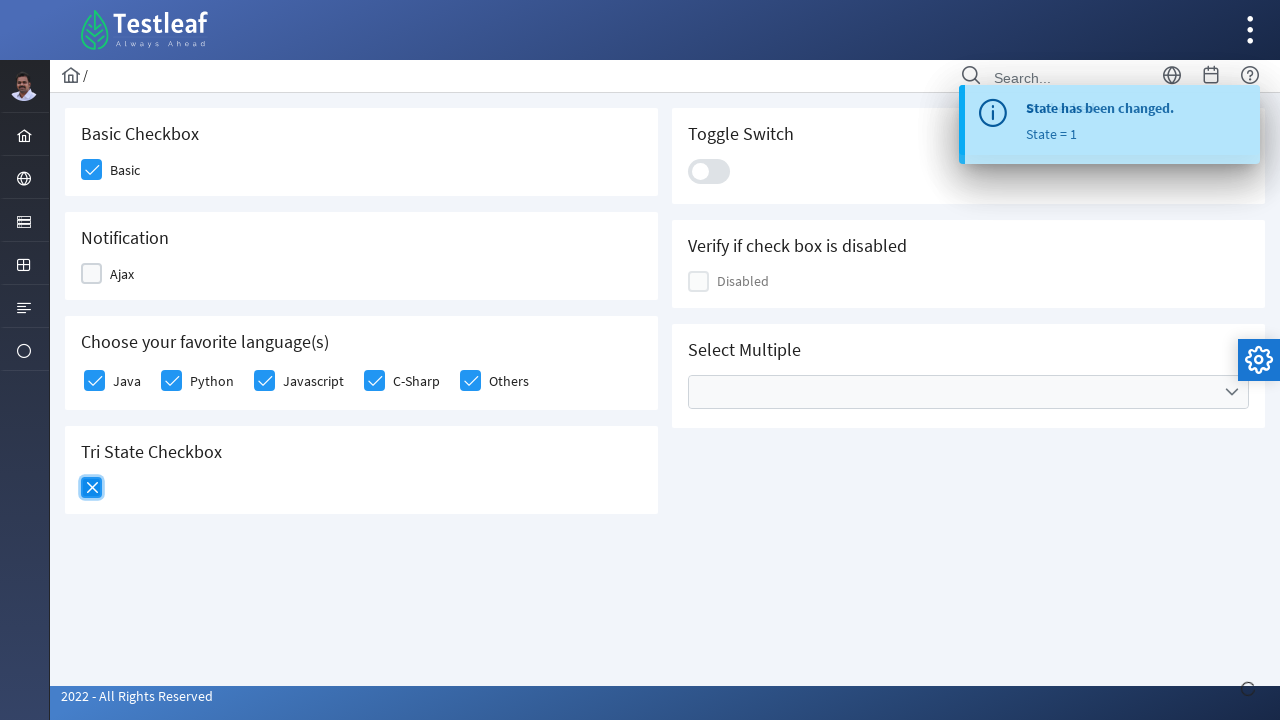

Tri-state checkbox confirmed state 2
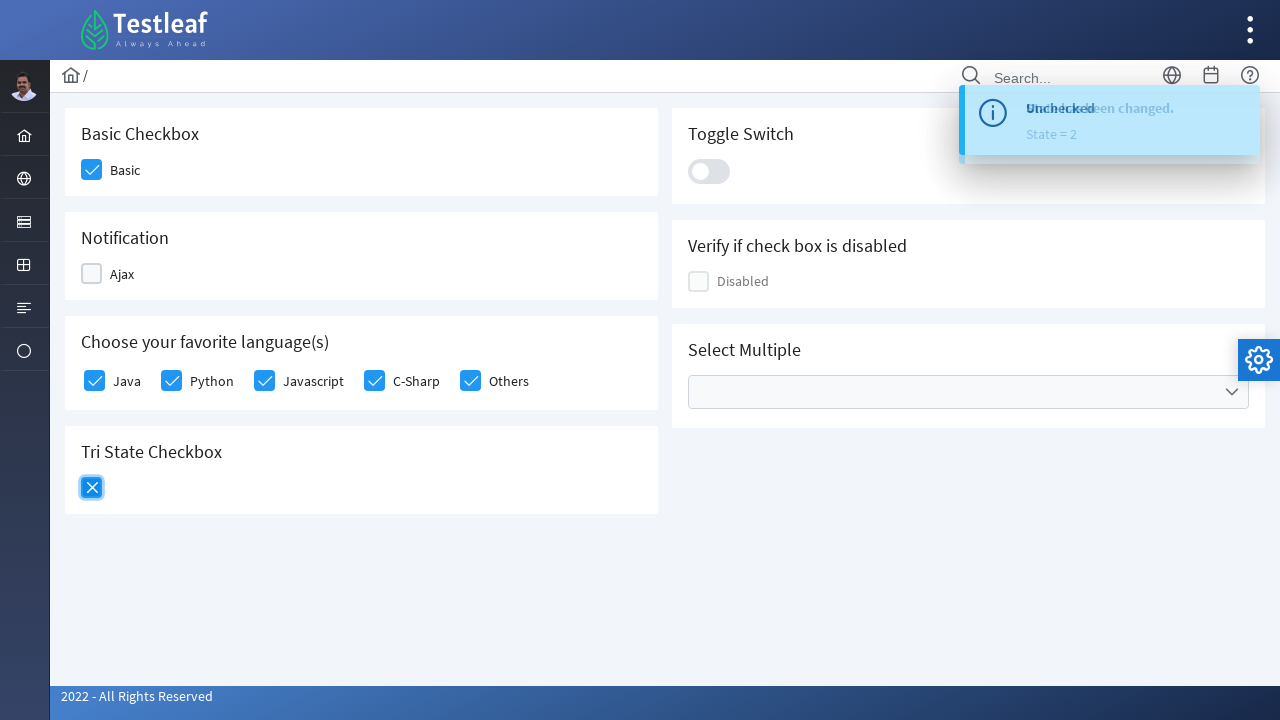

Clicked tri-state checkbox third time at (92, 488) on xpath=//h5[text()='Tri State Checkbox']/following-sibling::div//div[contains(@cl
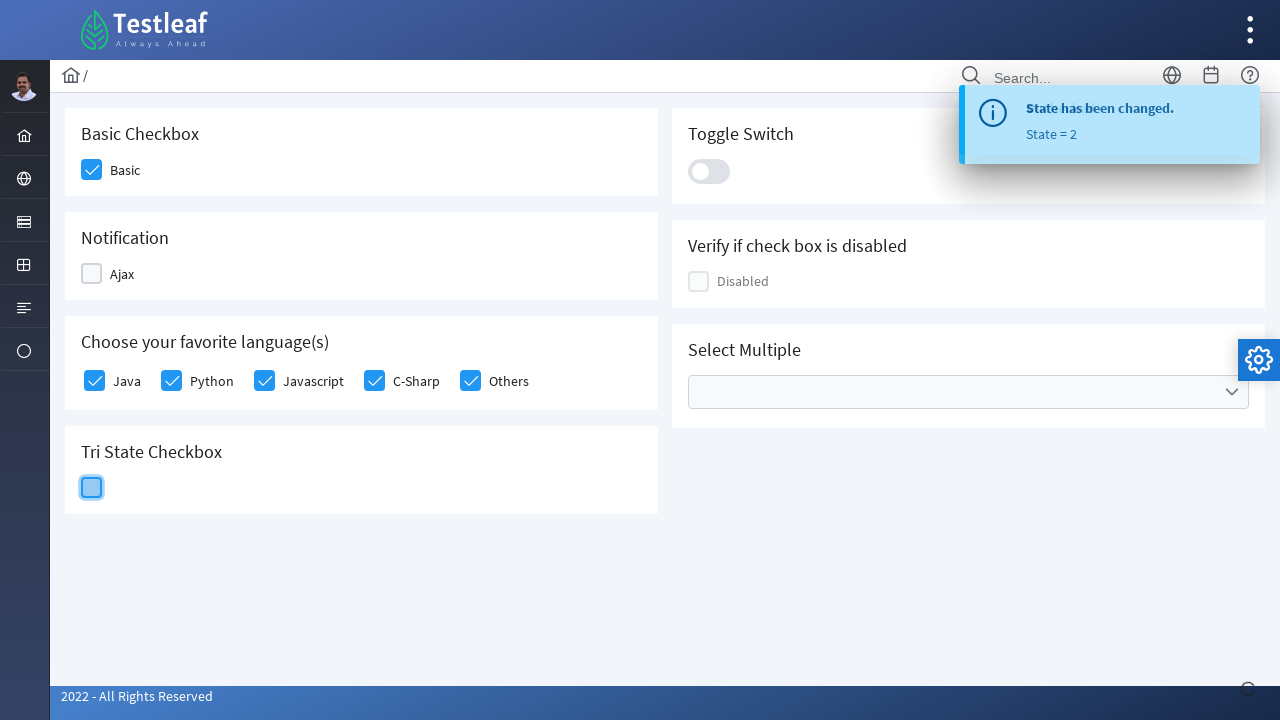

Tri-state checkbox confirmed state 0
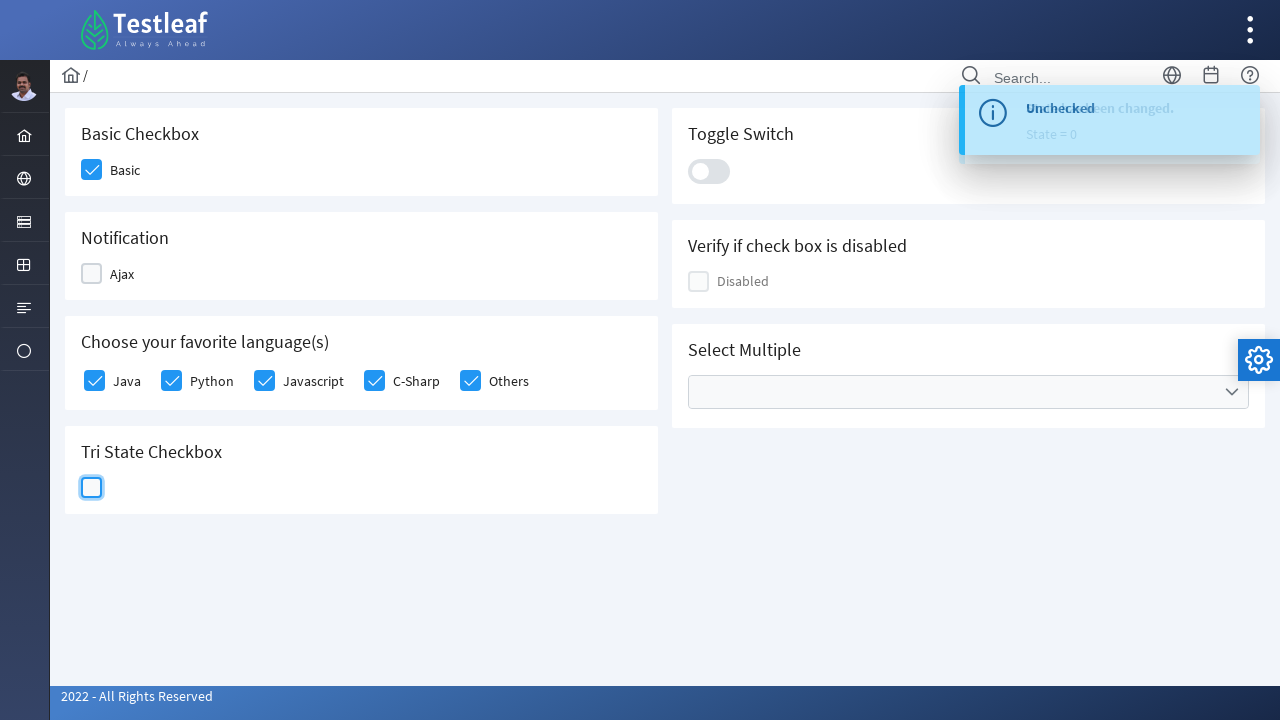

Clicked toggle switch at (709, 171) on xpath=//h5[text()='Toggle Switch']/following-sibling::div/div[2]
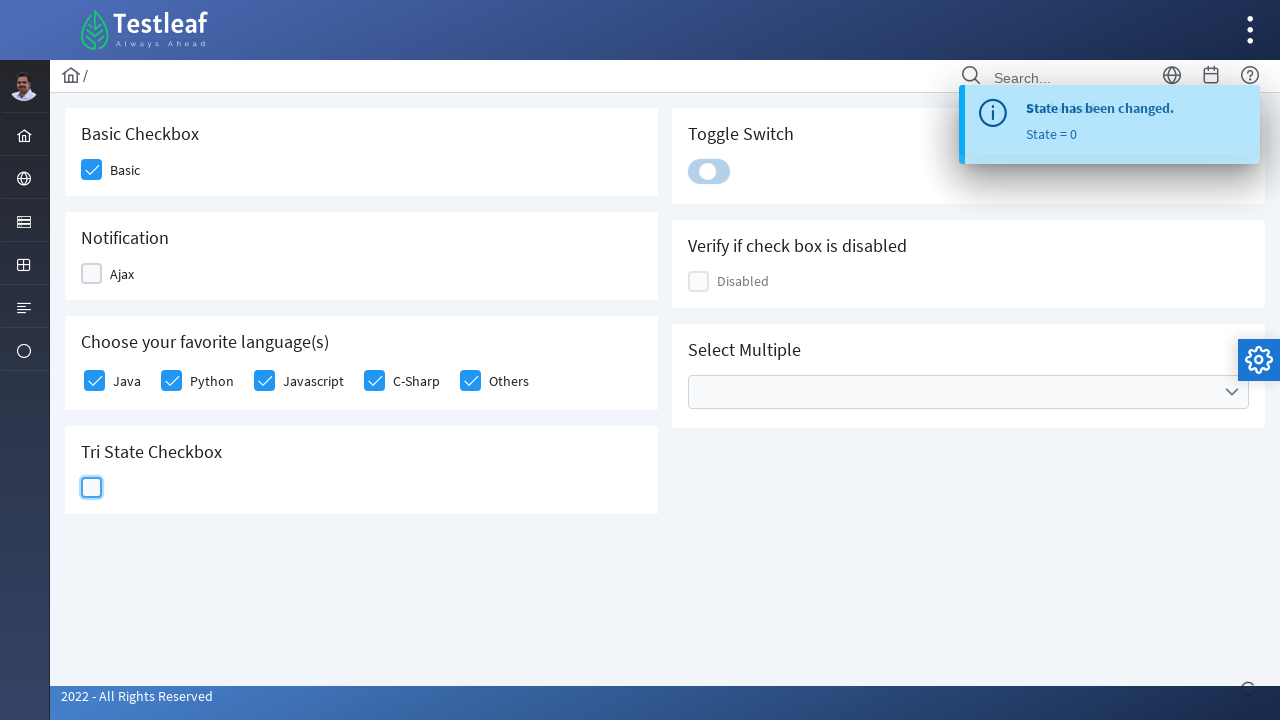

Toggle switch confirmation message appeared
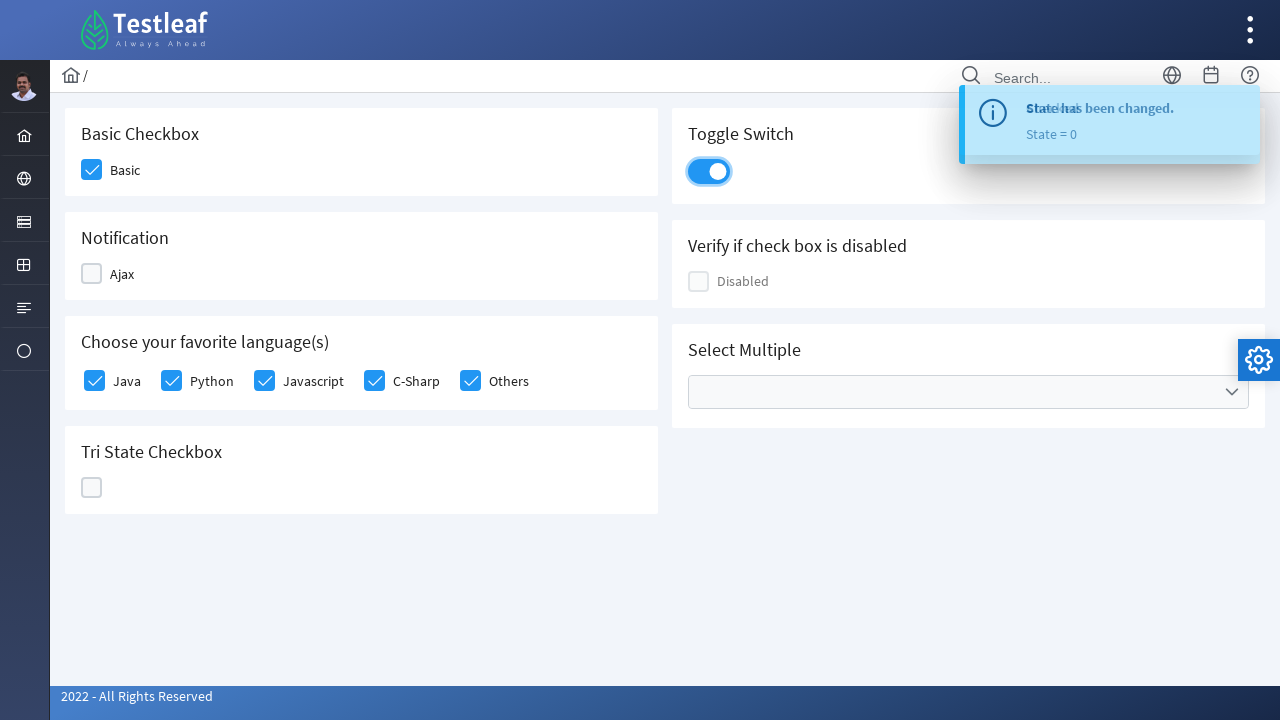

Clicked cities multi-select dropdown at (968, 392) on xpath=//ul[@data-label='Cities']
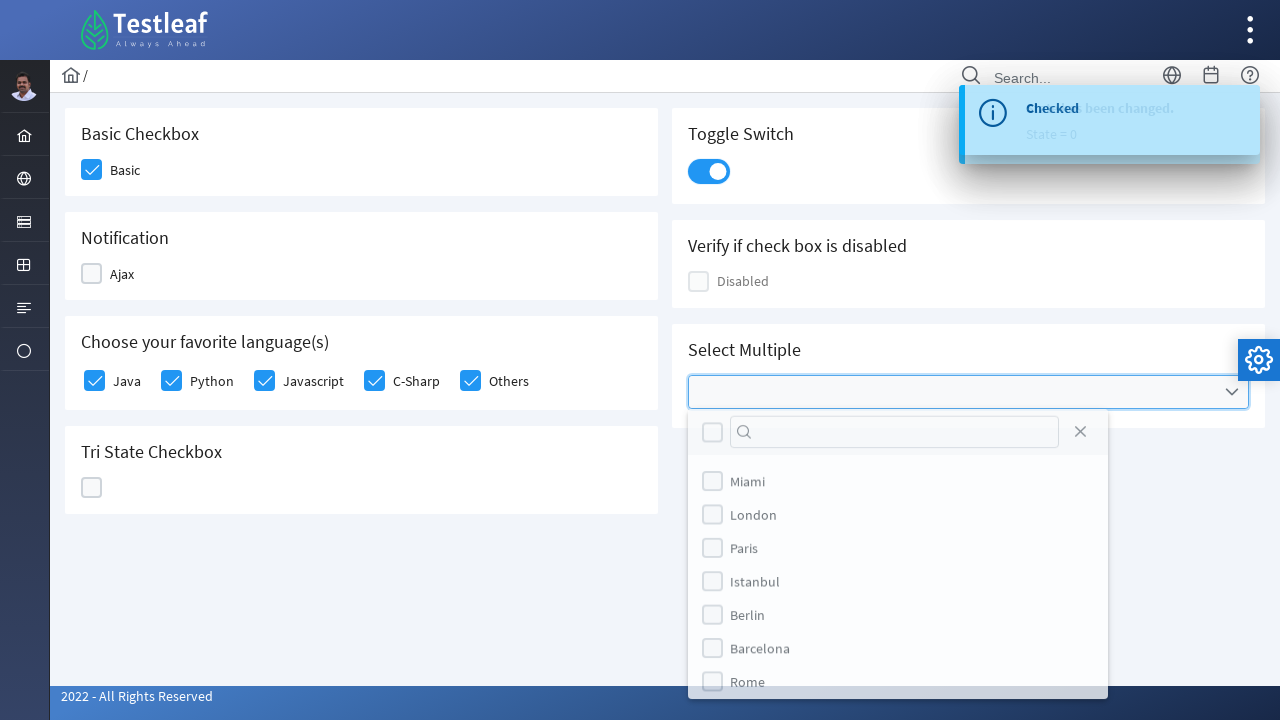

Selected London from dropdown at (754, 519) on xpath=//ul[@role='group']/li/label[text()='London']
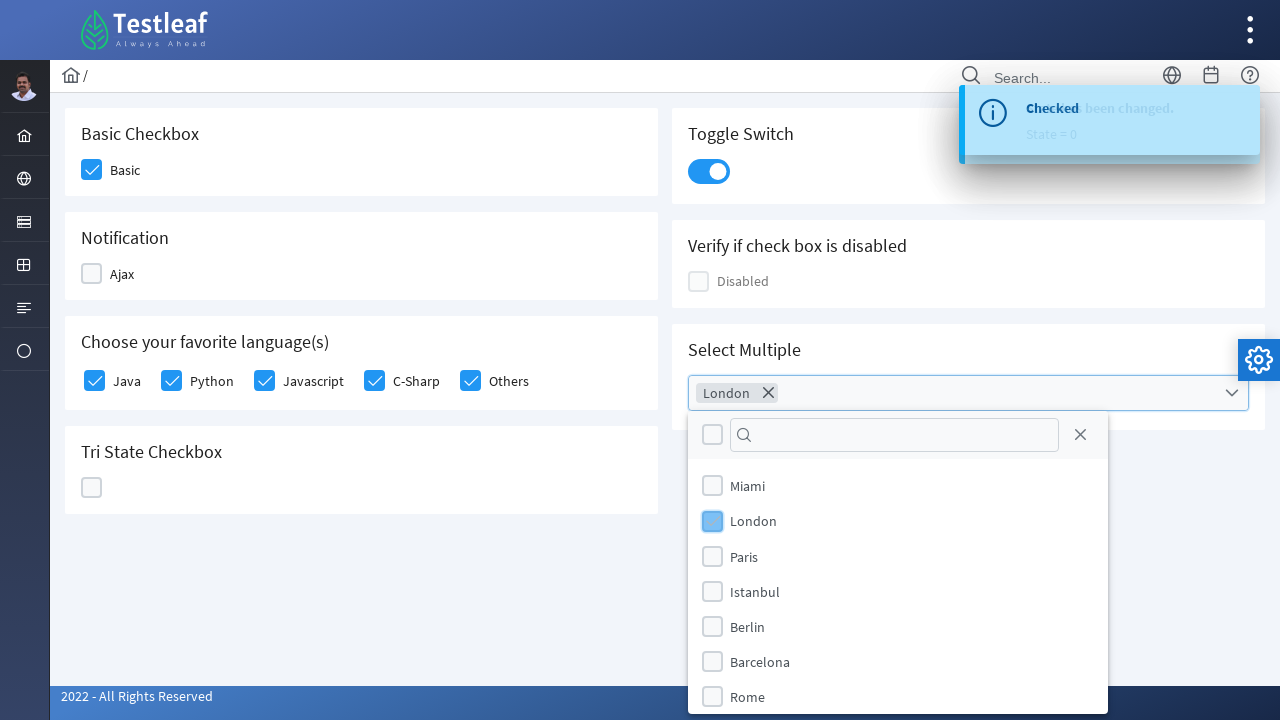

Selected Rome from dropdown at (748, 697) on xpath=//ul[@role='group']/li/label[text()='Rome']
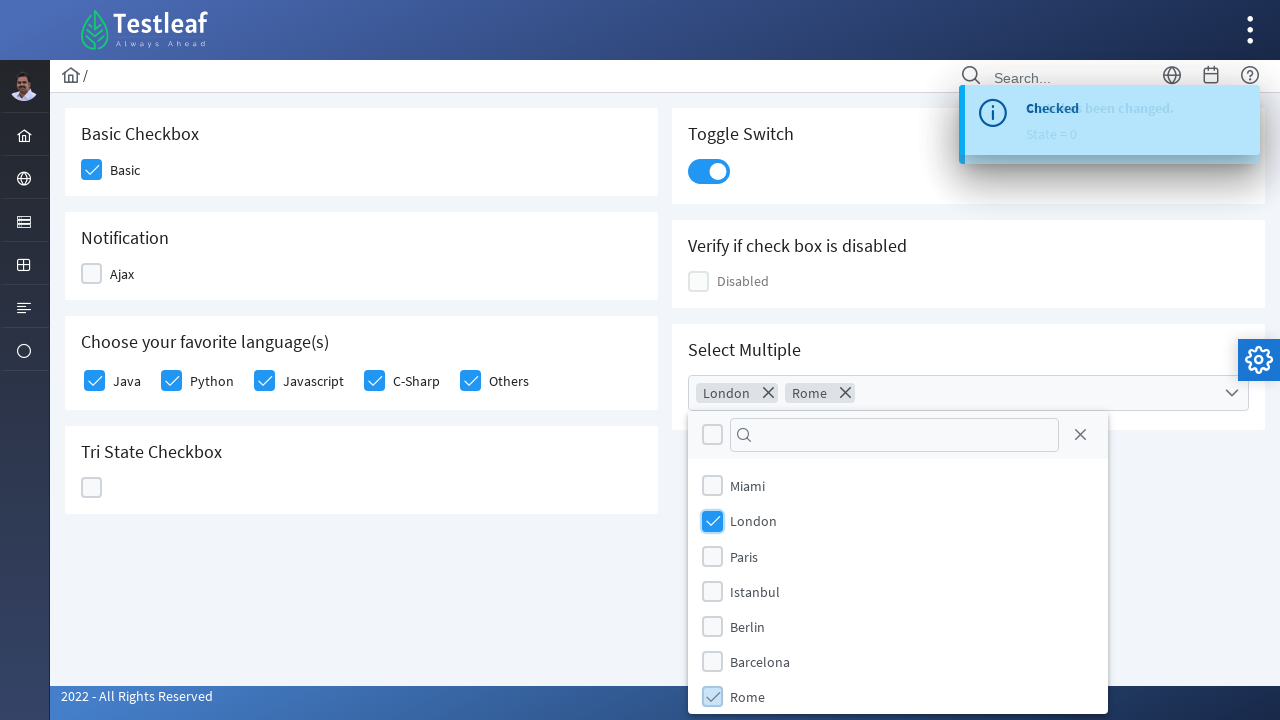

Selected Amsterdam from dropdown at (765, 688) on xpath=//ul[@role='group']/li/label[text()='Amsterdam']
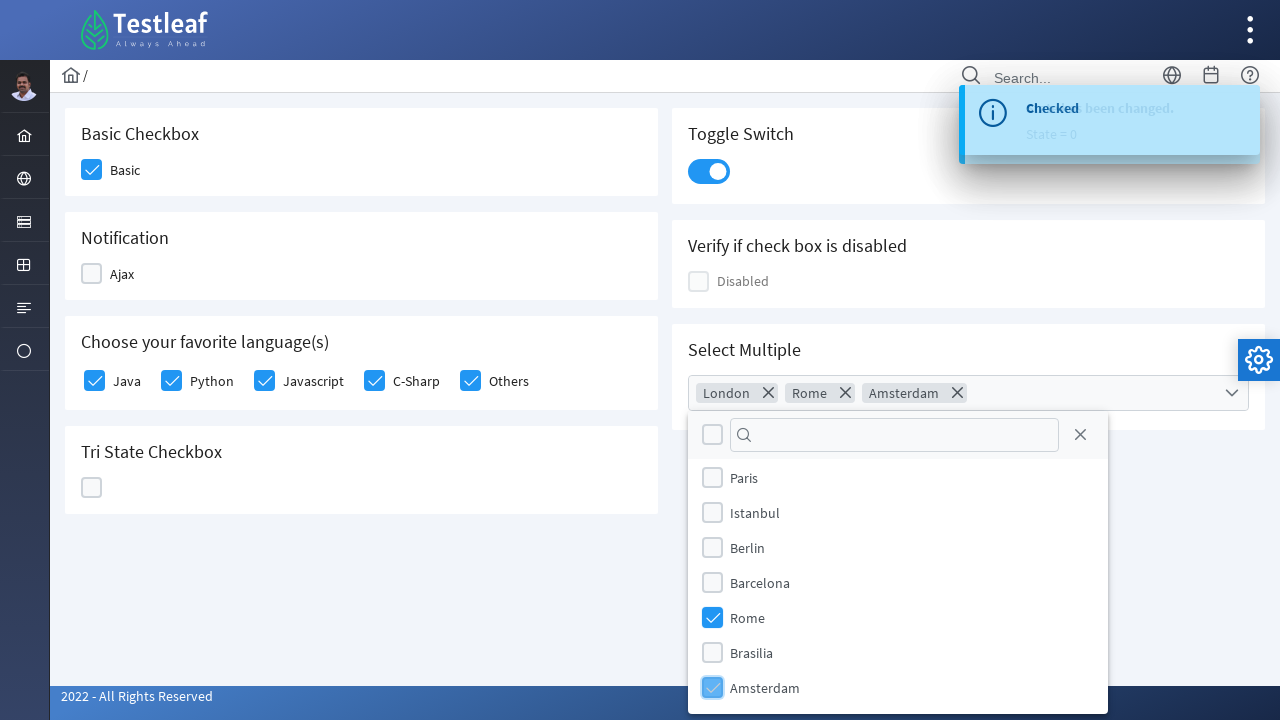

Closed multi-select dropdown at (1080, 435) on xpath=//a[@aria-label='Close']
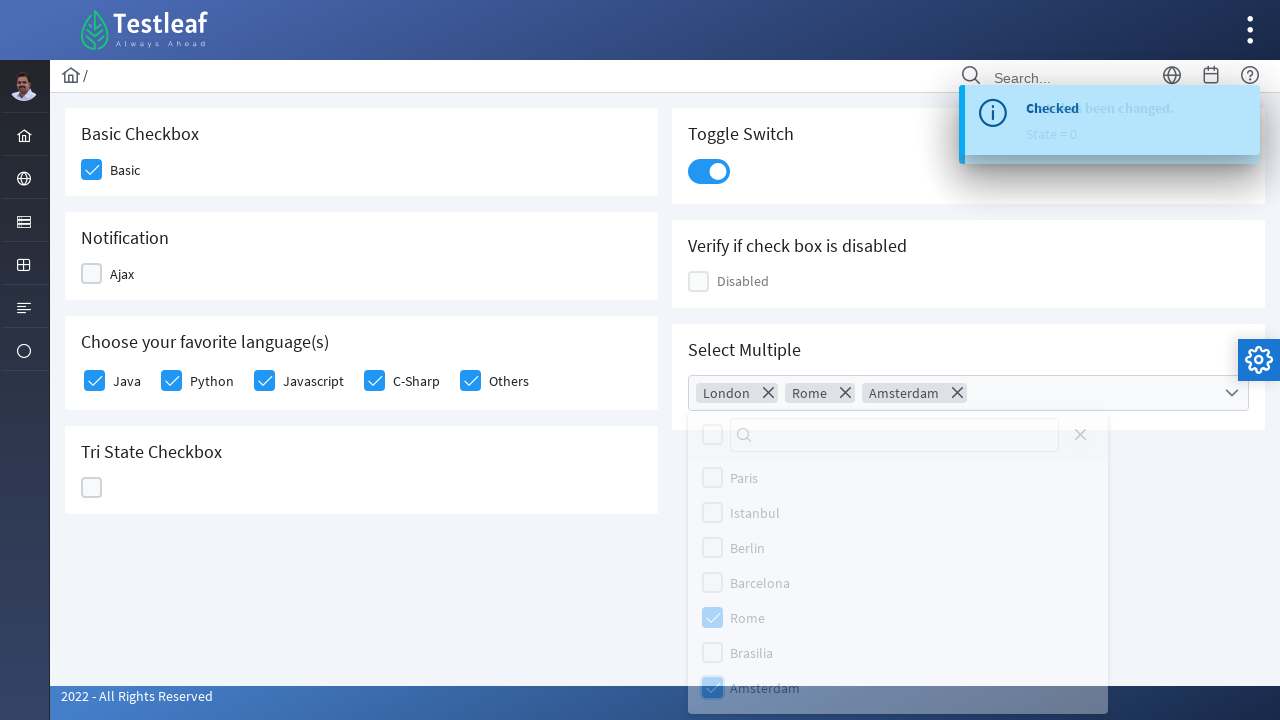

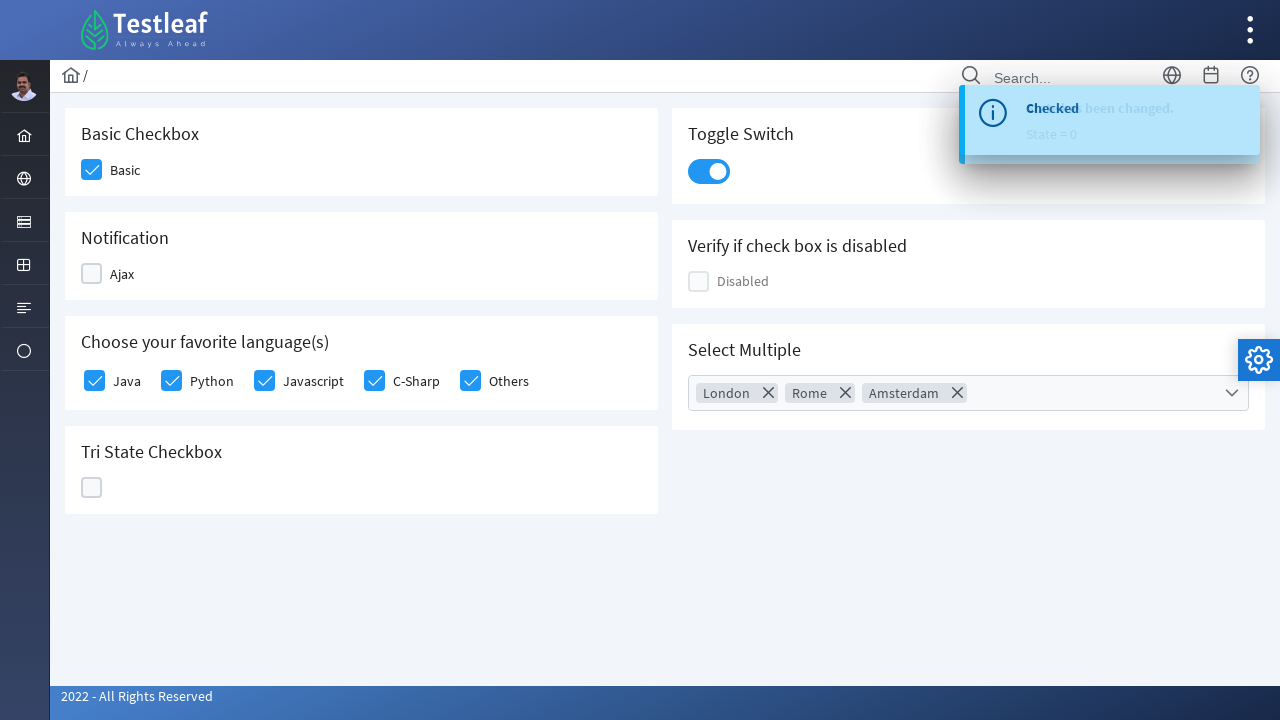